Tests date picker functionality by selecting a specific date (March 21, 2018) from dropdown menus and calendar

Starting URL: https://www.dummyticket.com/dummy-ticket-for-visa-application/

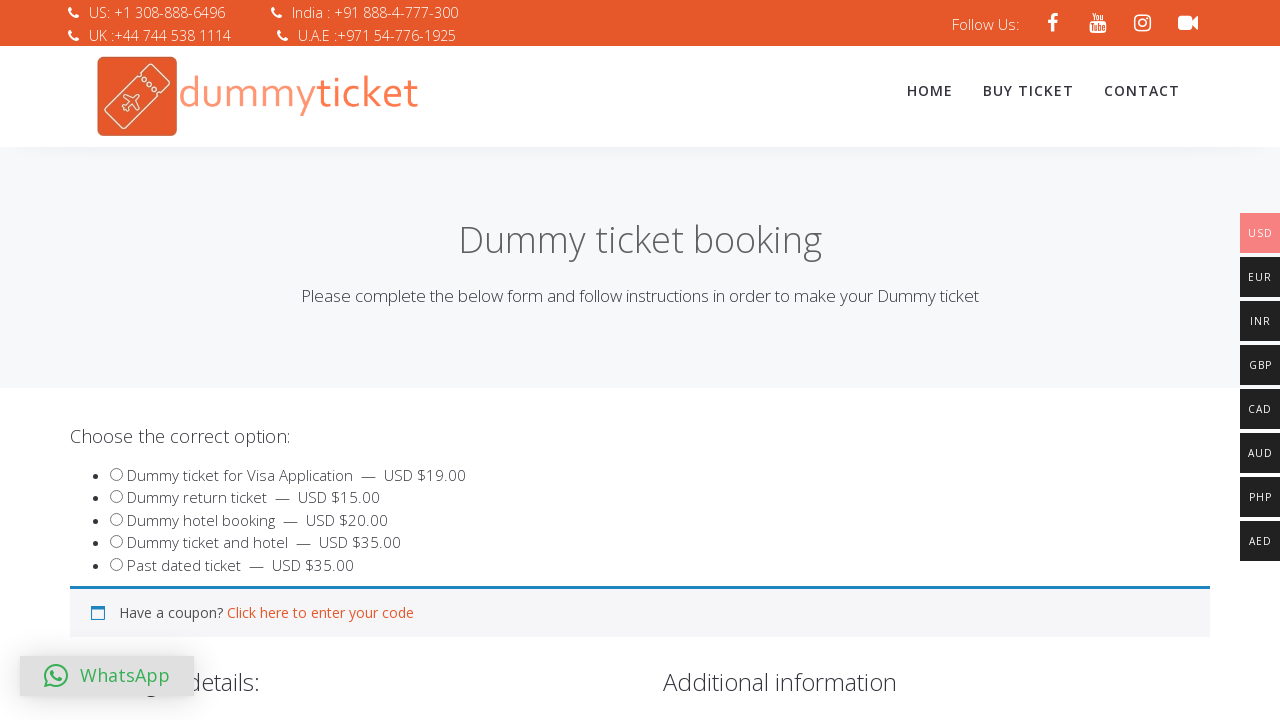

Clicked on date of birth field to open date picker at (344, 360) on //*[@id="dob"]
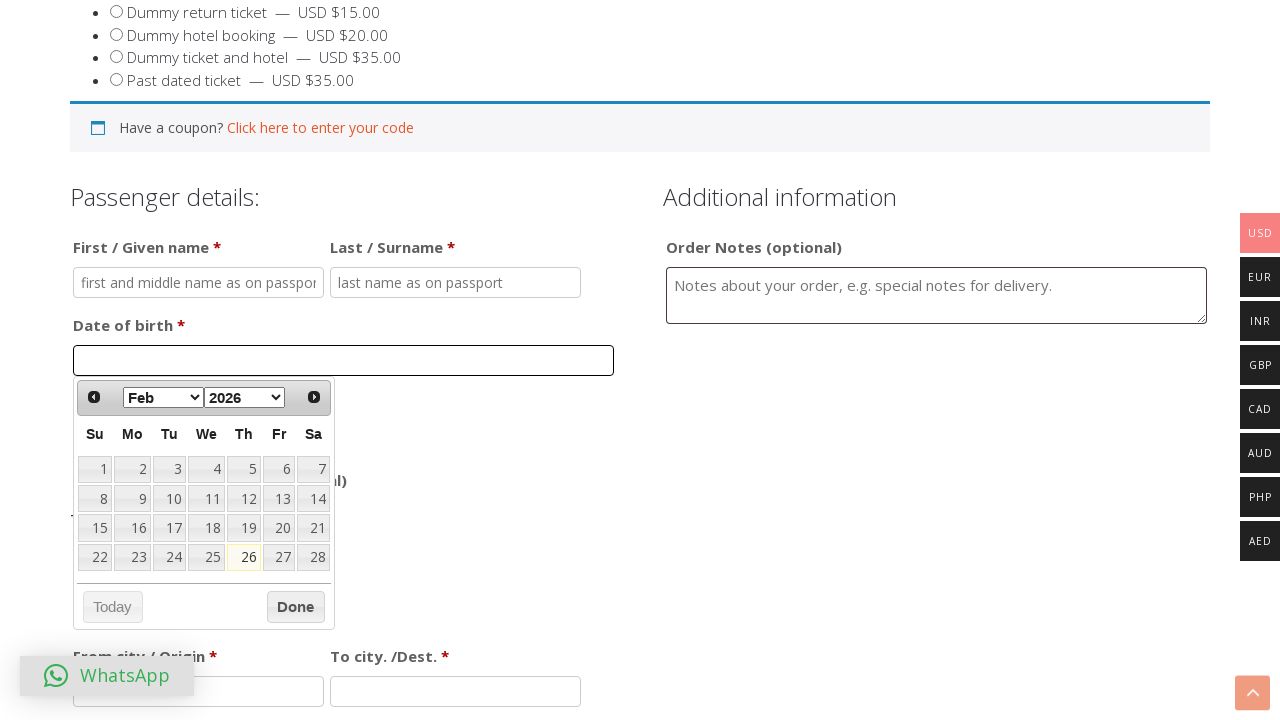

Selected March from month dropdown on //*[@id="ui-datepicker-div"]/div[1]/div/select[1]
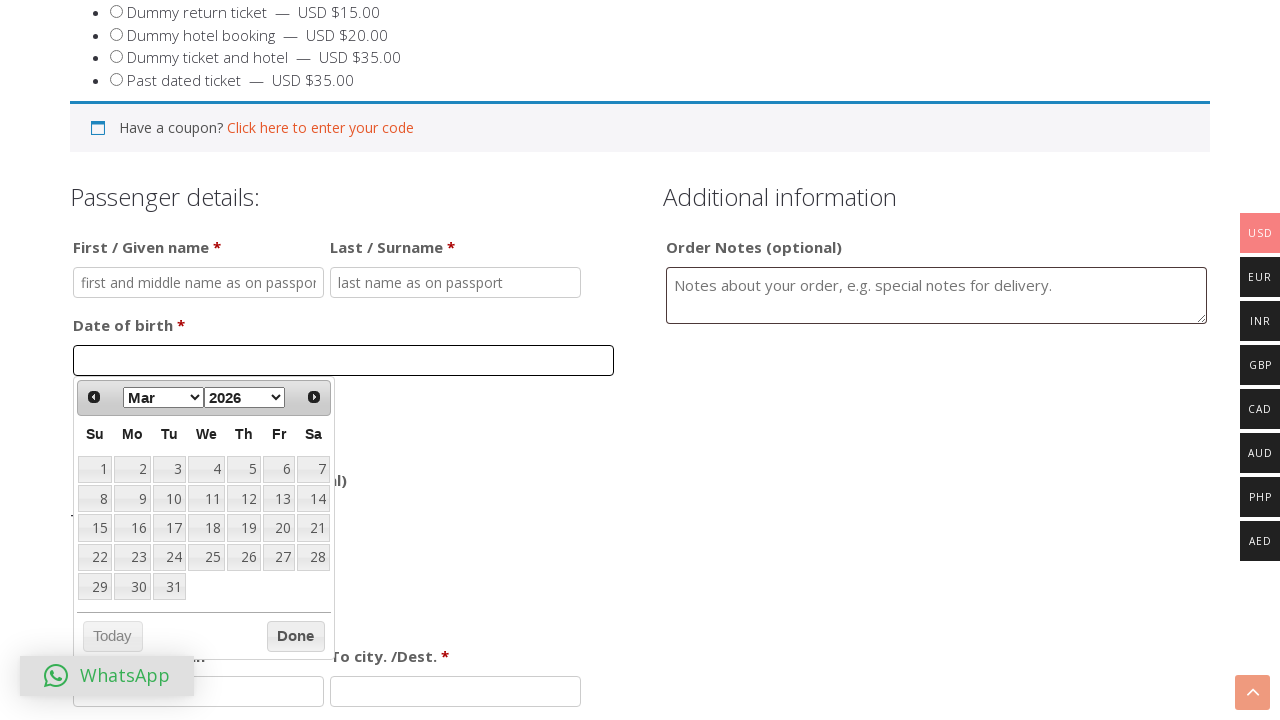

Selected 2018 from year dropdown on //*[@id="ui-datepicker-div"]/div[1]/div/select[2]
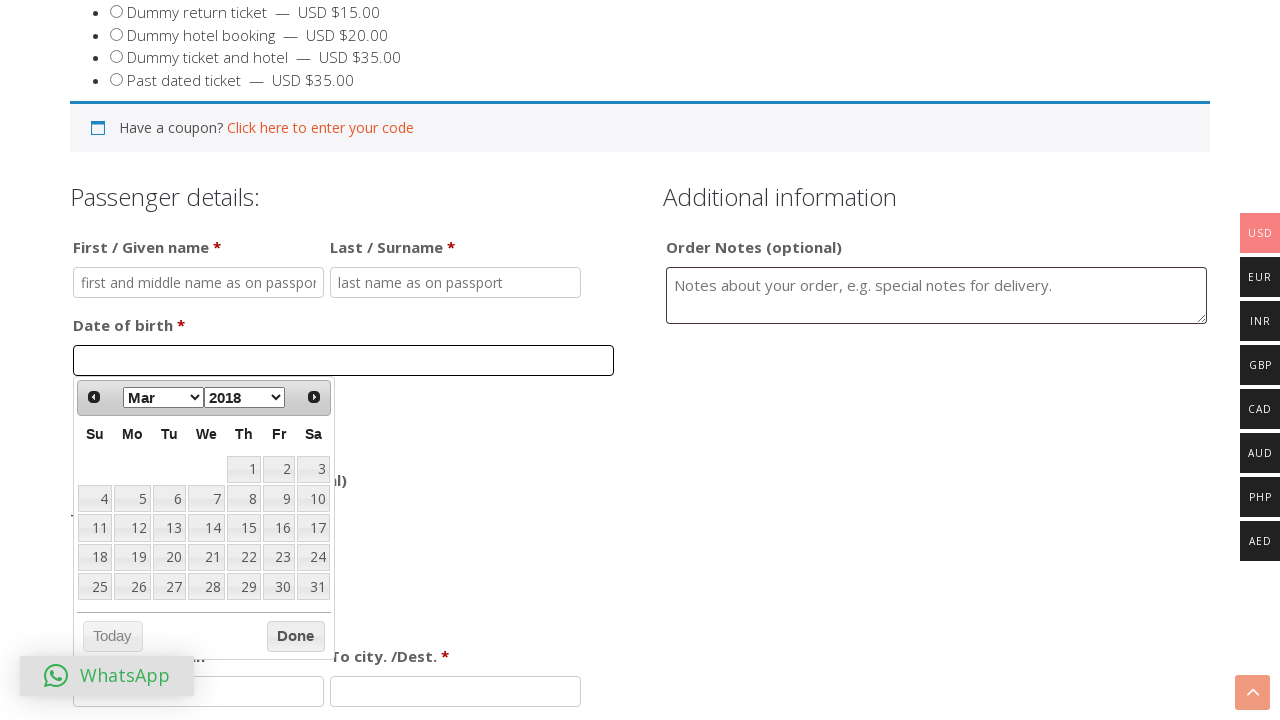

Clicked on day 21 in the calendar to select March 21, 2018 at (206, 557) on xpath=//table[@class='ui-datepicker-calendar']//tbody >> td >> internal:has-text
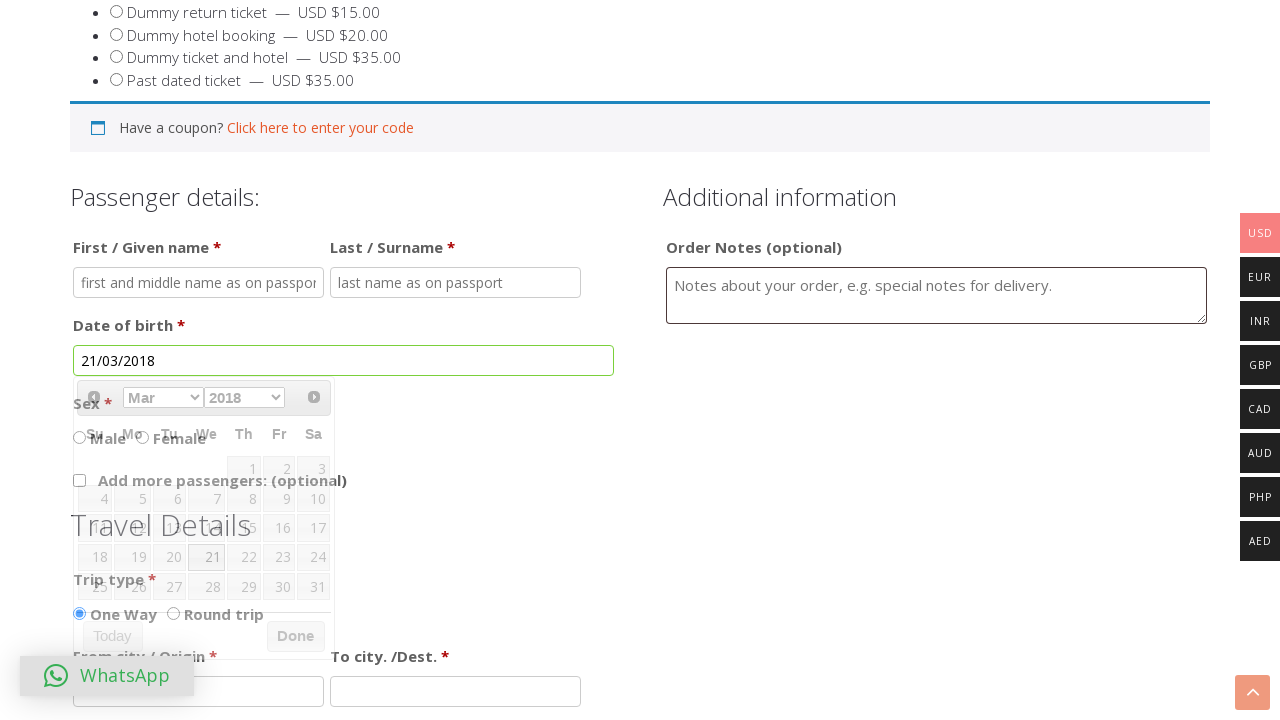

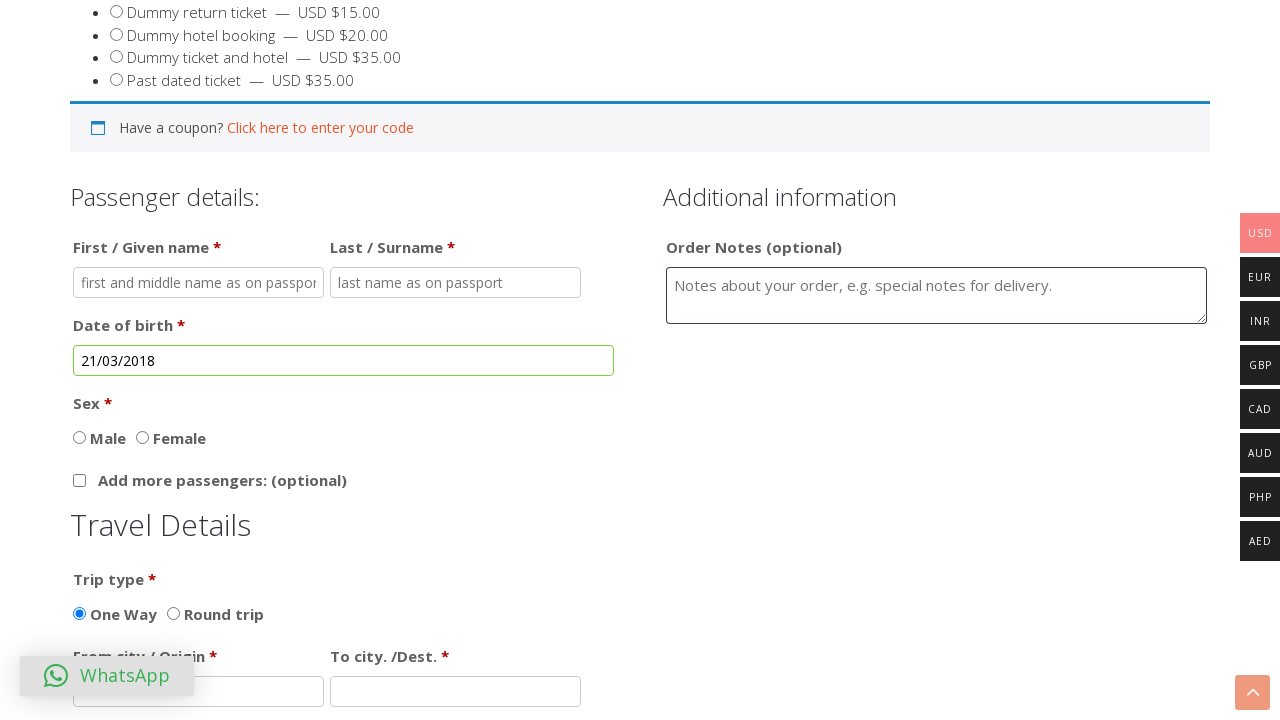